Tests various CSS selector strategies on an e-commerce registration form by filling in form fields and clicking continue

Starting URL: https://ecommerce-playground.lambdatest.io/index.php?route=account/register

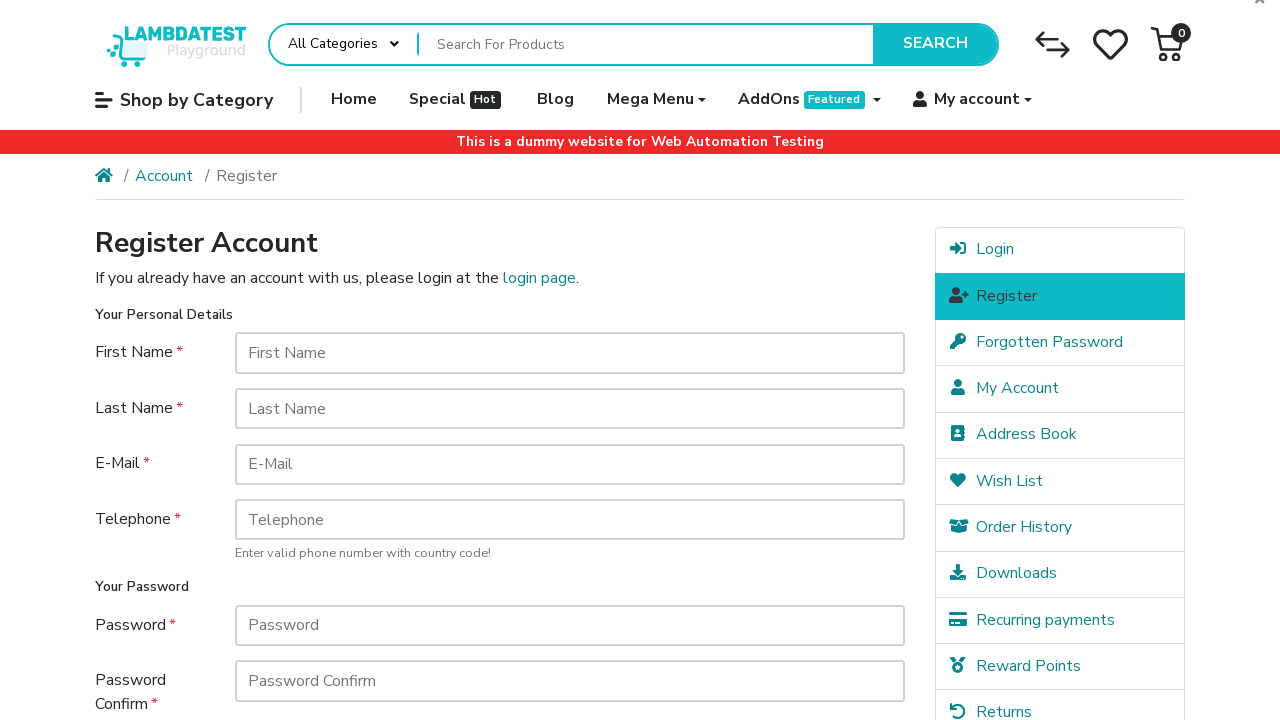

Located registration header (h1) element
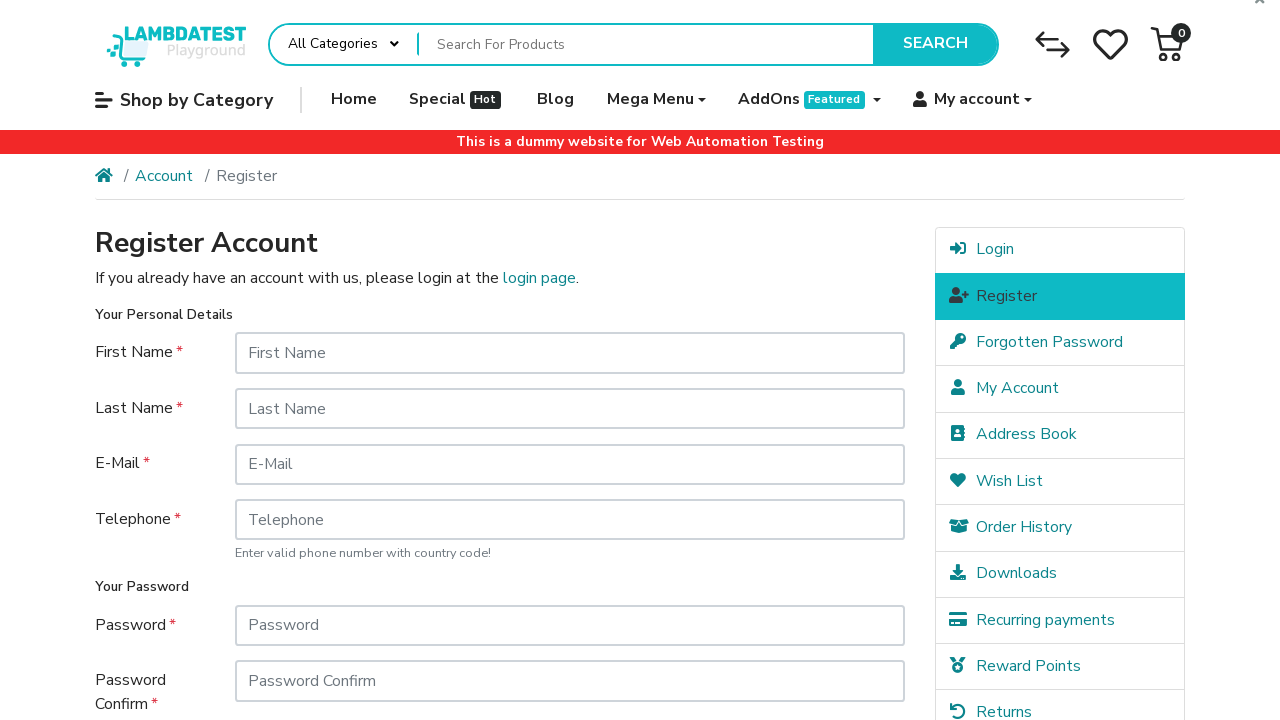

Retrieved registration header text: Register Account
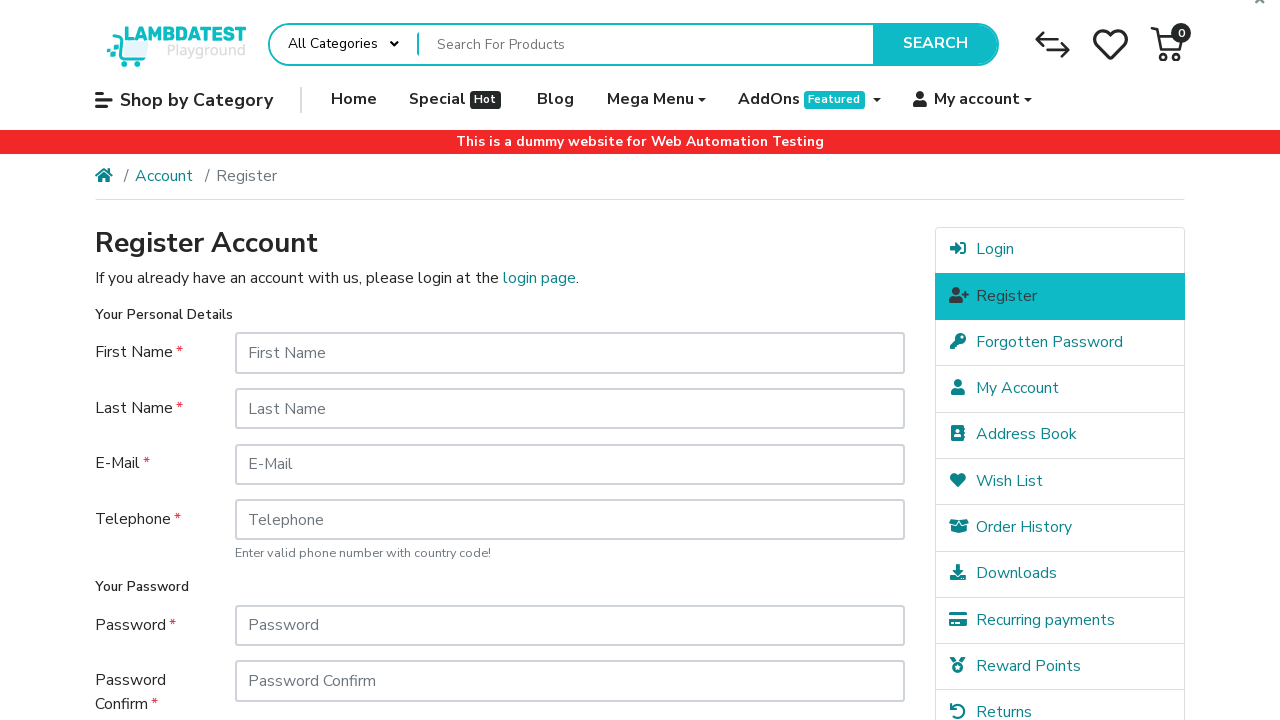

Located all label elements on the page
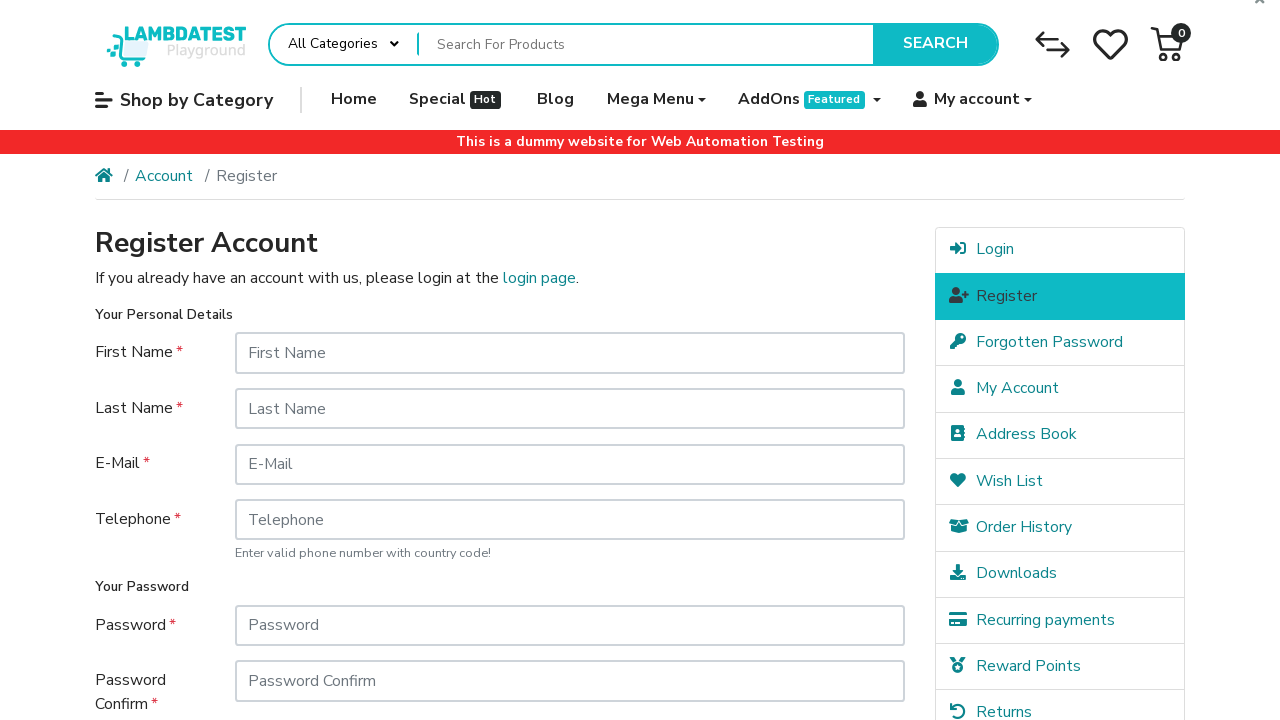

Found E-Mail label element
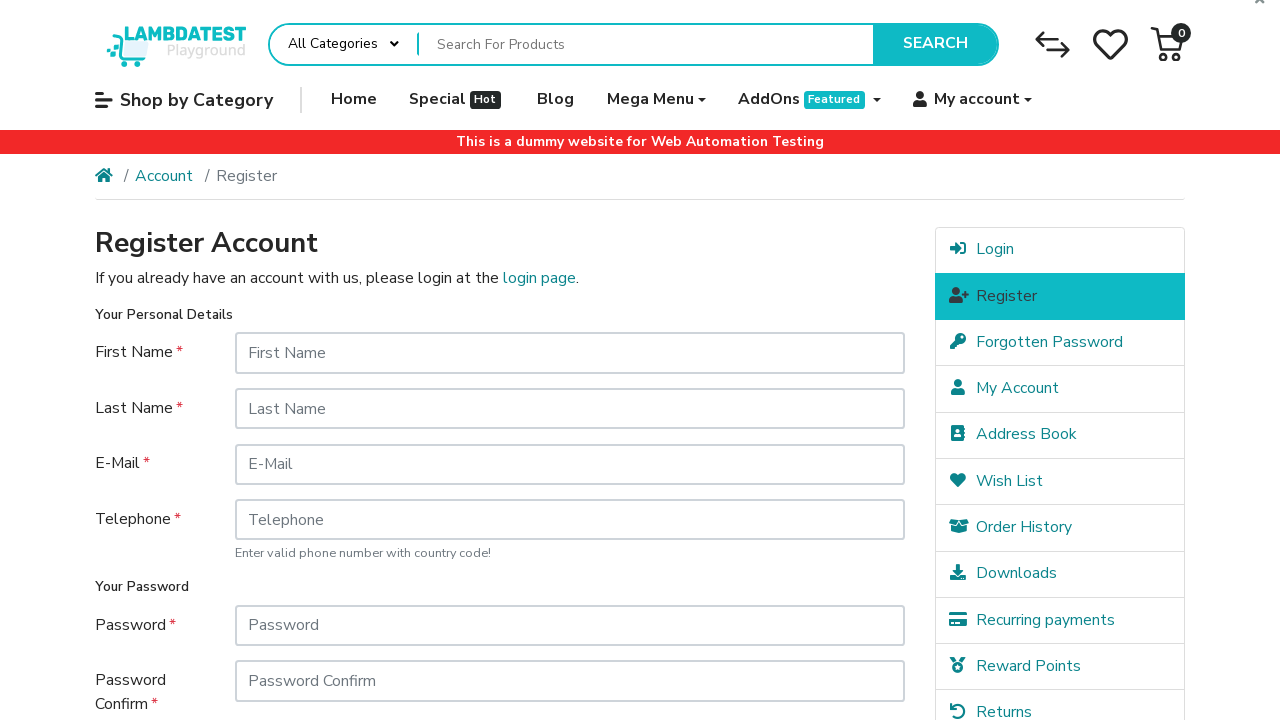

Filled first name field with 'Ramhari' using ID selector on #input-firstname
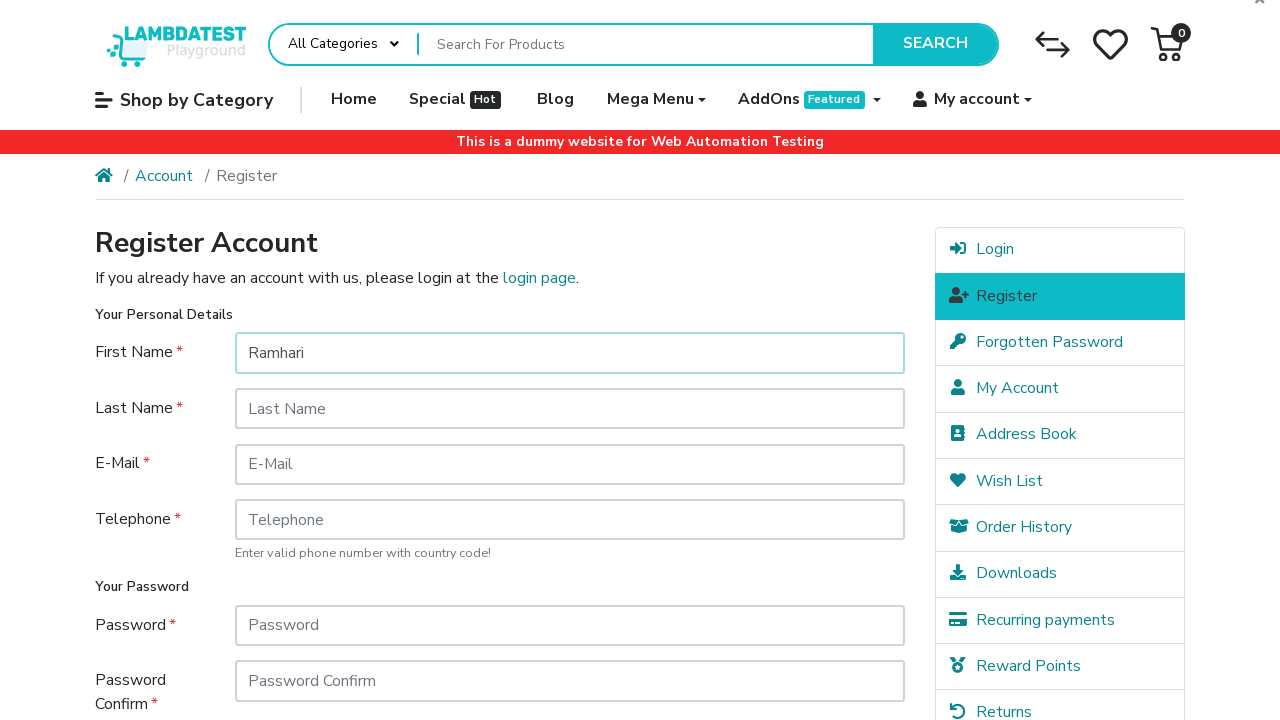

Located all form-control elements on the page
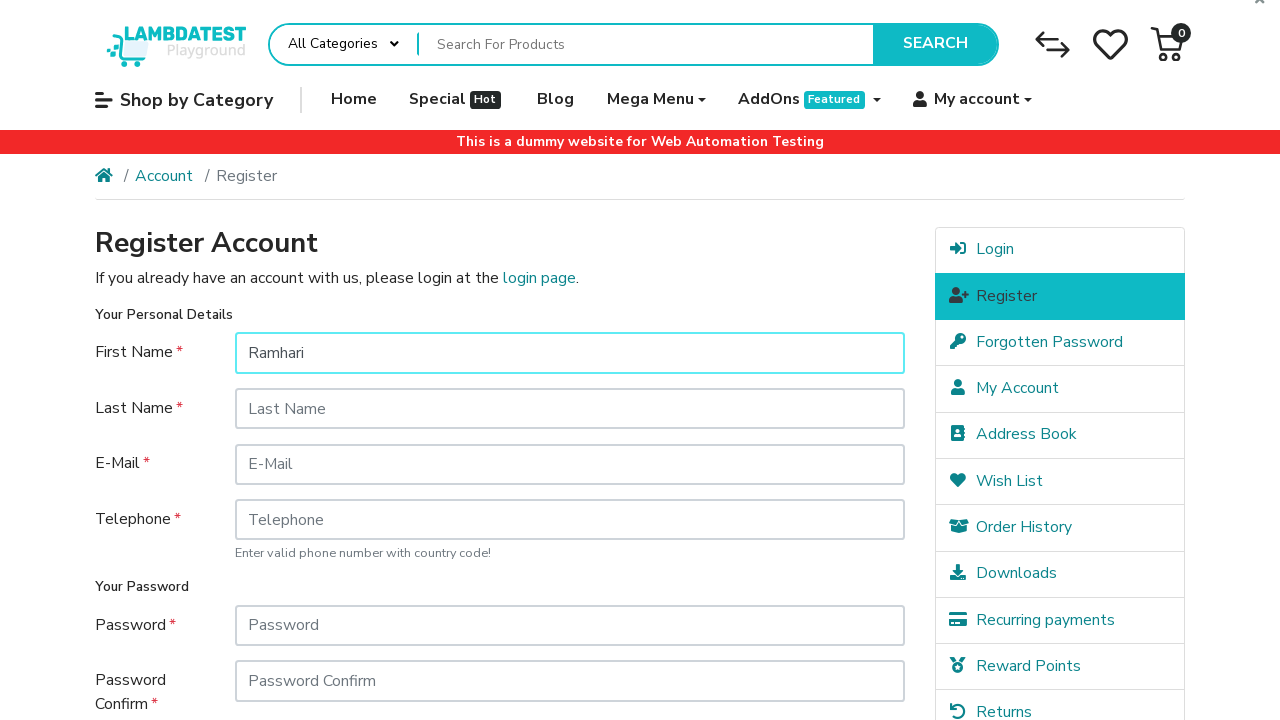

Filled last name field with 'Dahal' using class selector on .form-control >> nth=1
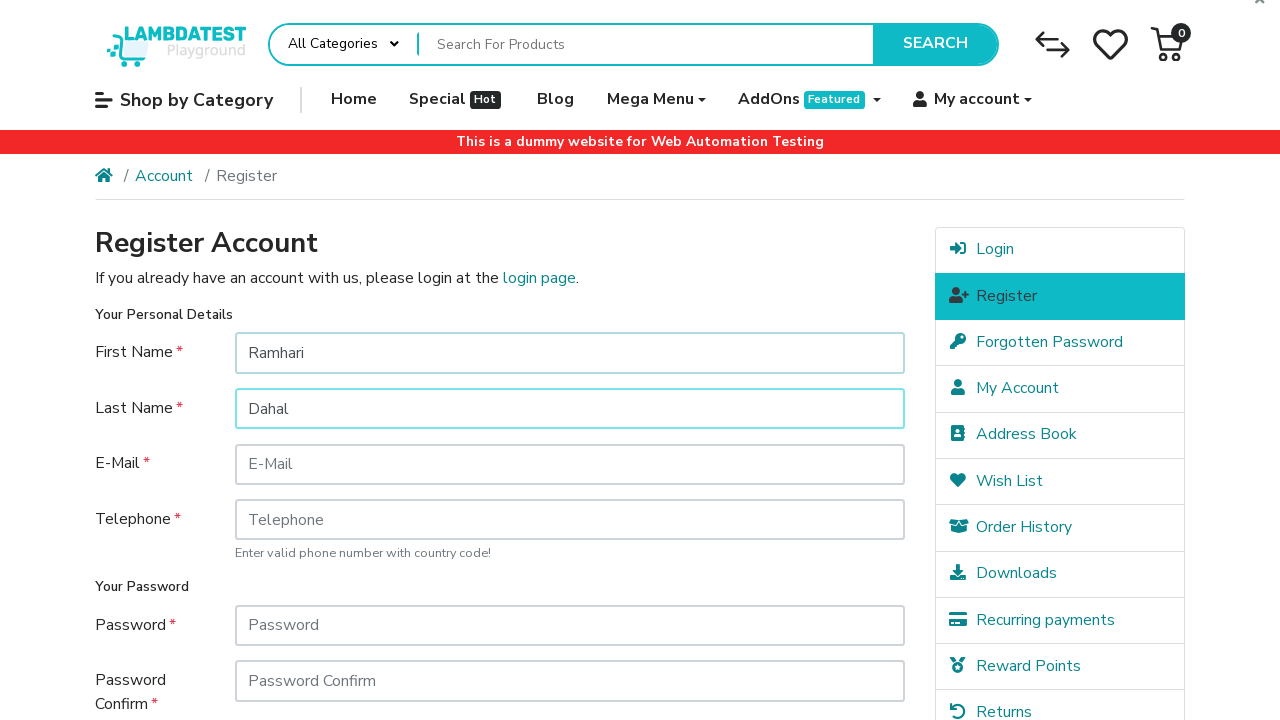

Filled email field with 'testuser123@gmail.com' using attribute selector on [id="input-email"]
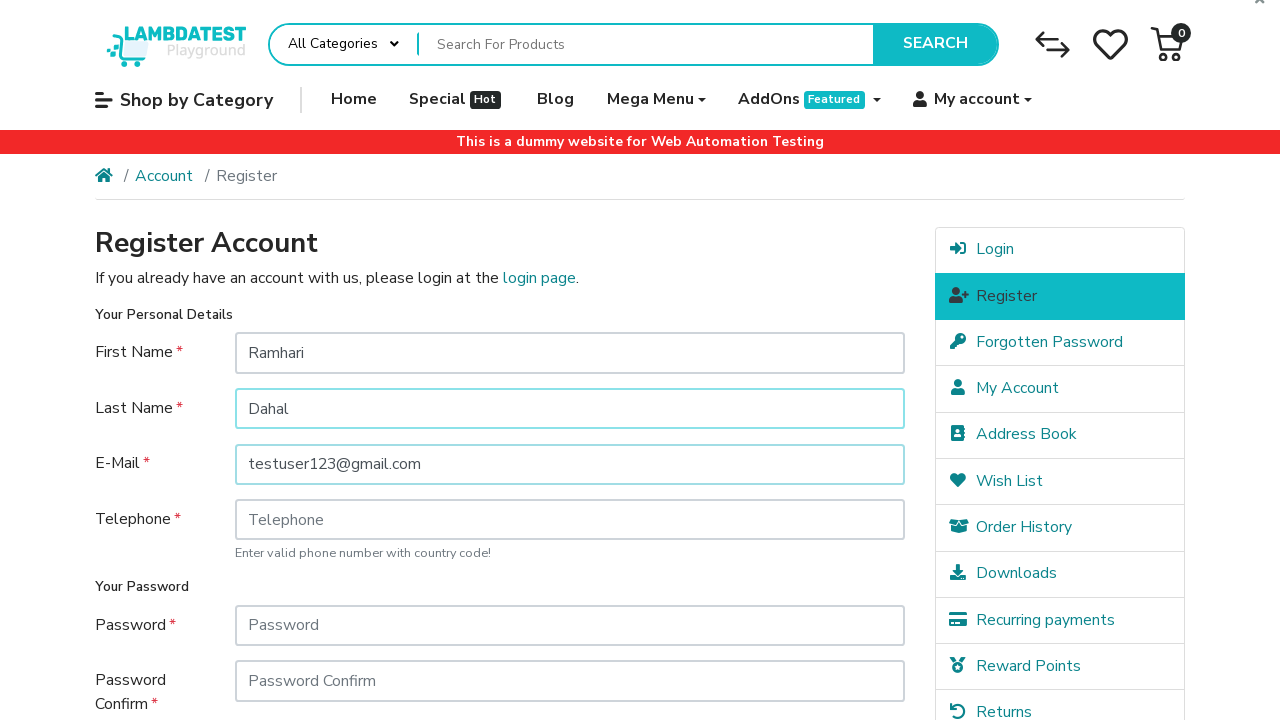

Filled telephone field with '9876543210' using child selector on [class="col-sm-10"] > [id="input-telephone"]
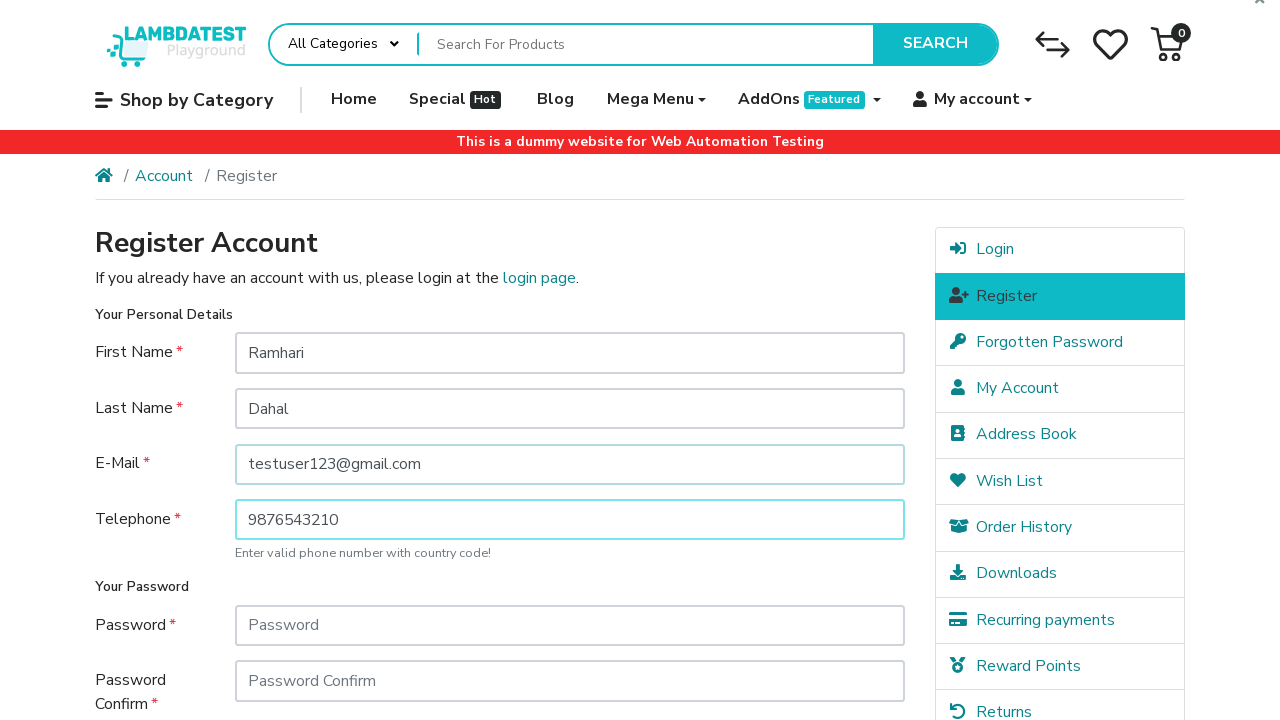

Clicked Continue button using descendant selector at (858, 578) on .float-right [value="Continue"]
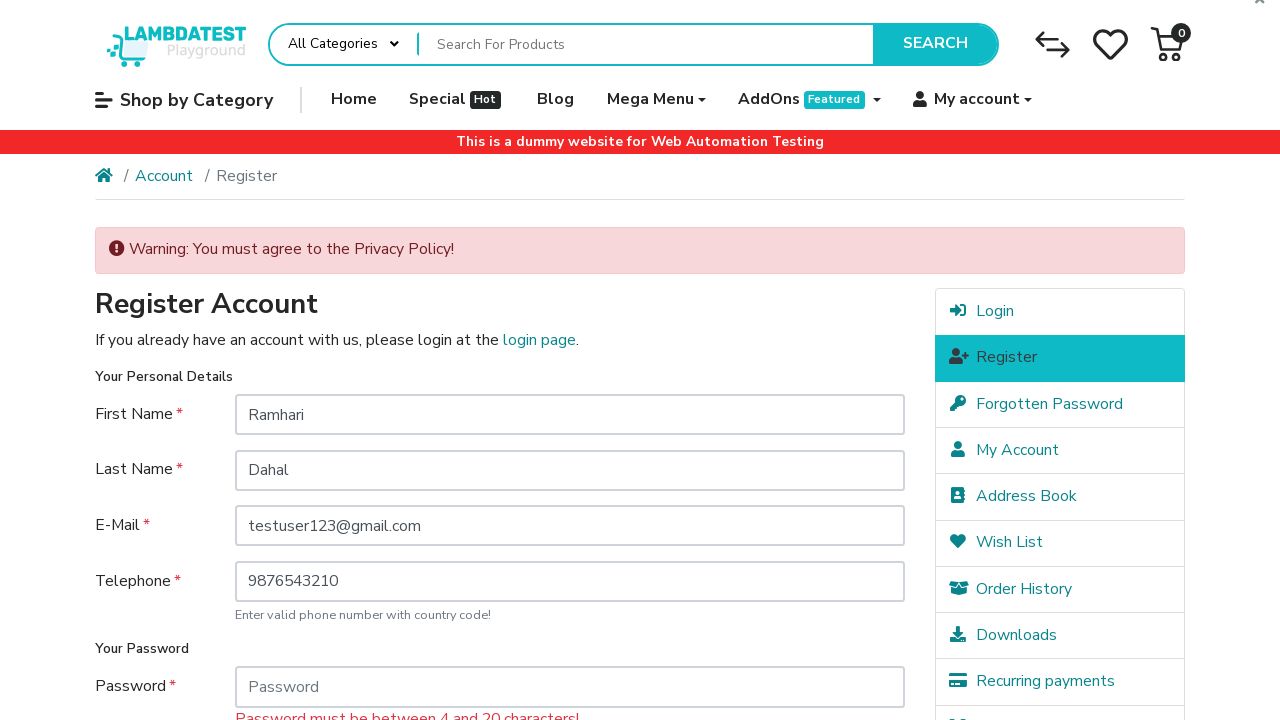

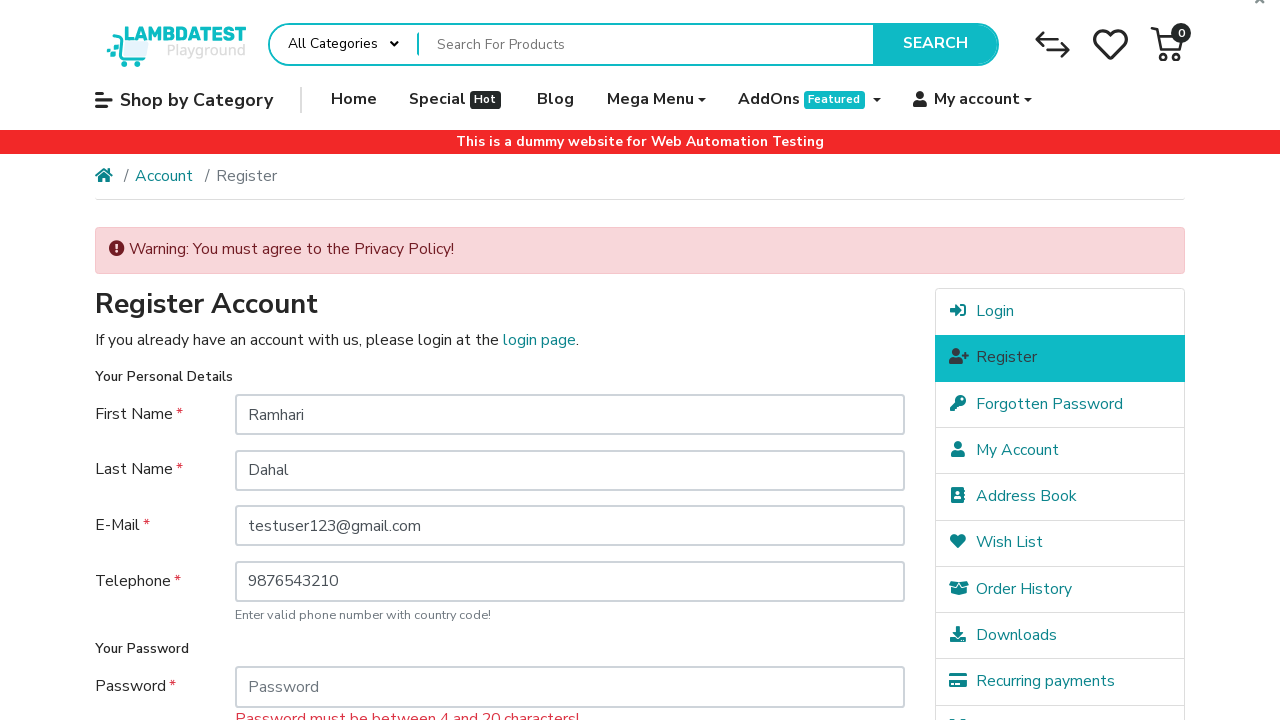